Tests entering 49 characters plus a question mark into the question field and clicking Next

Starting URL: https://shemsvcollege.github.io/Trivia/

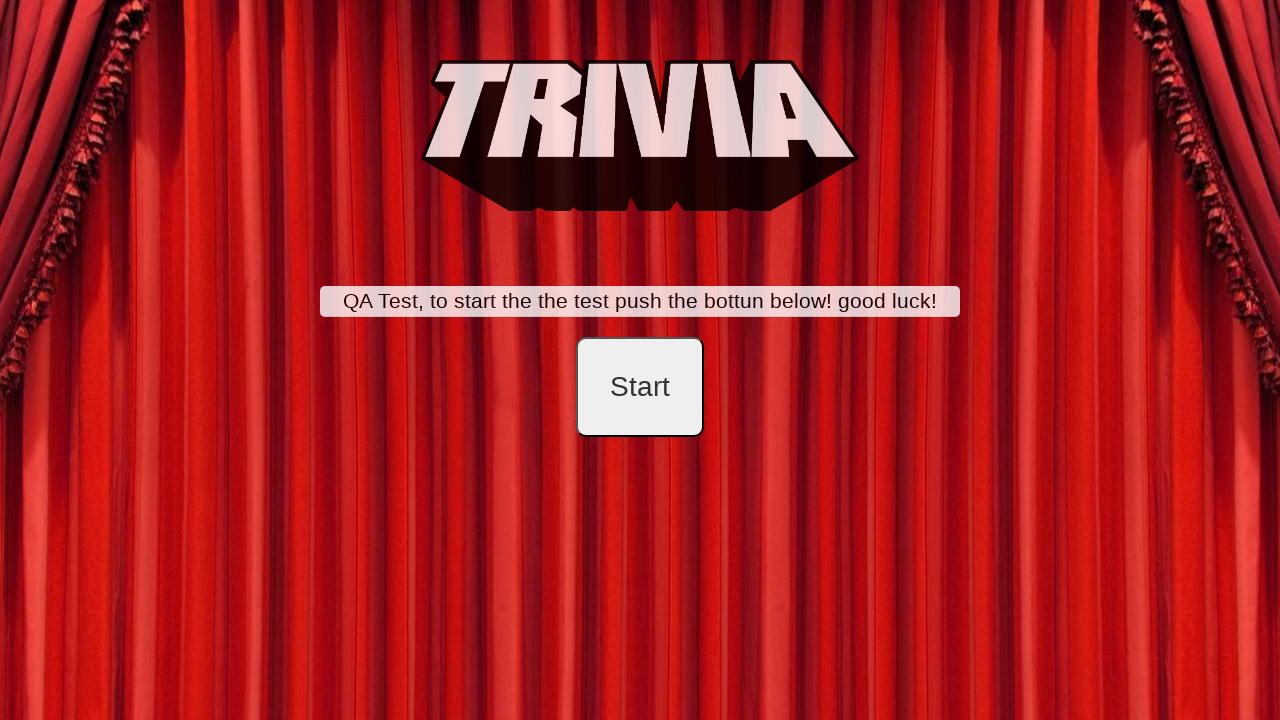

Clicked start button at (640, 387) on #startB
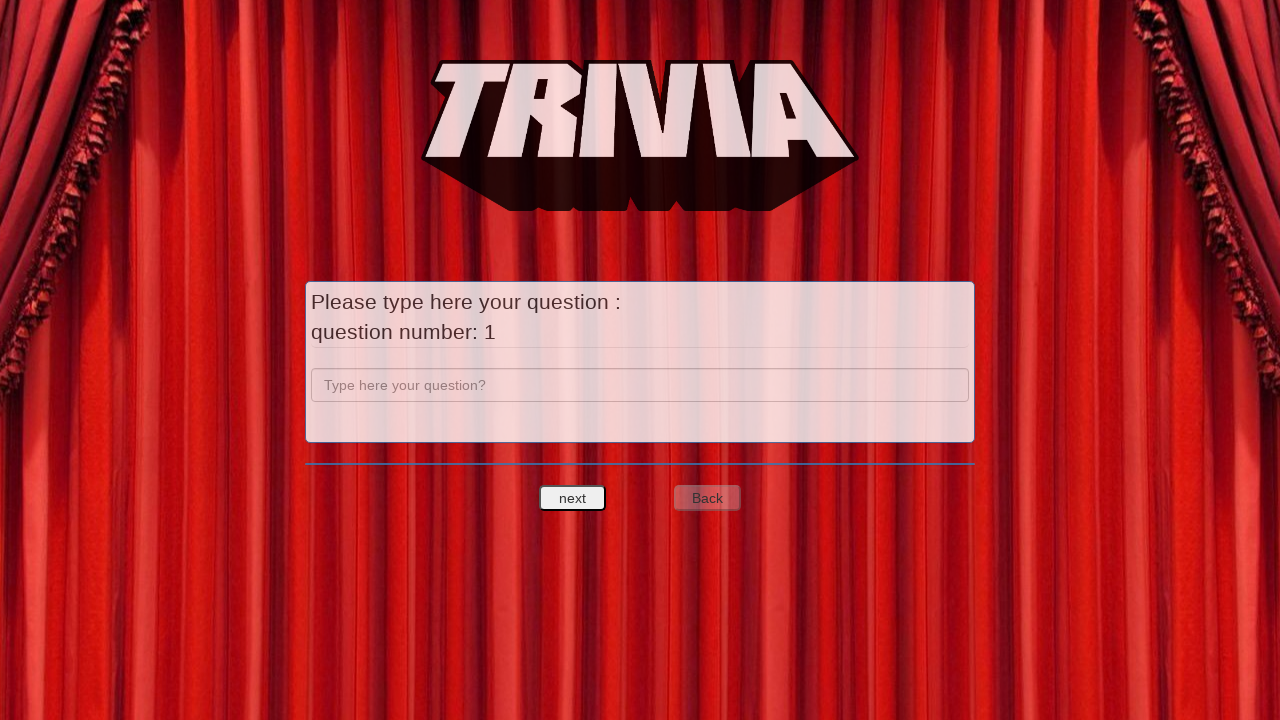

Entered 49 characters plus a question mark into question field on input[name='question']
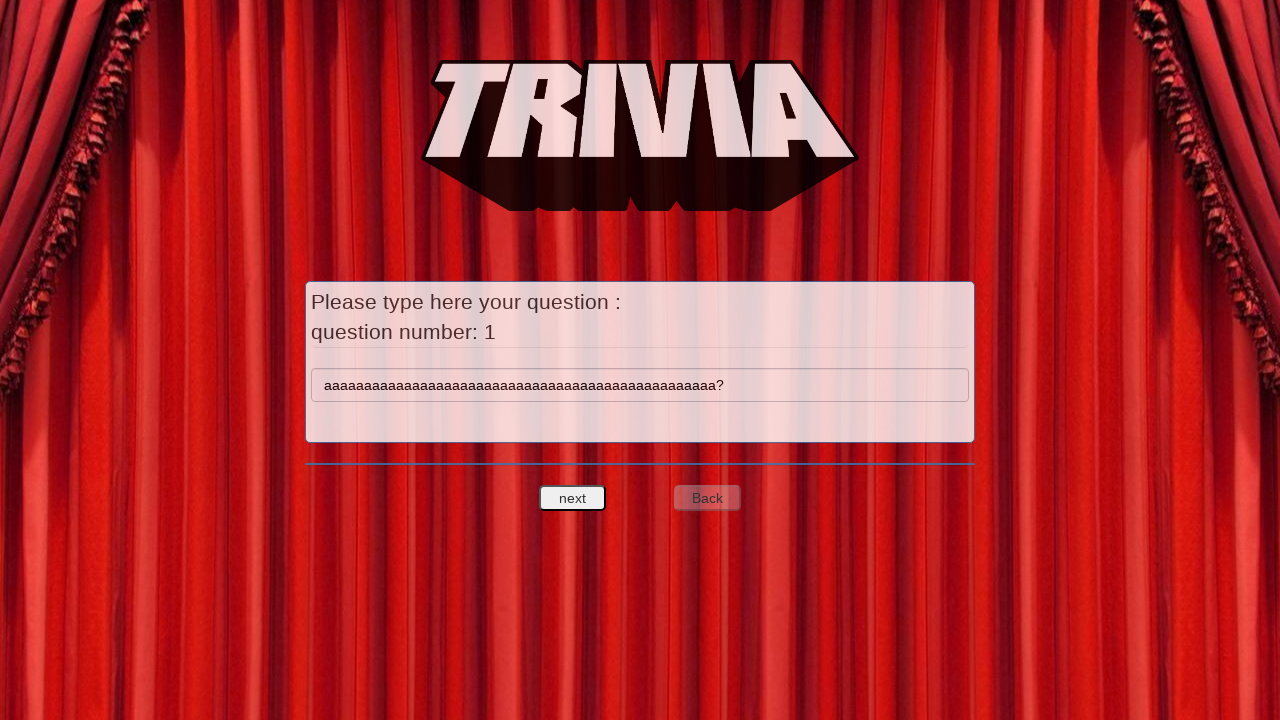

Clicked Next button at (573, 498) on #nextquest
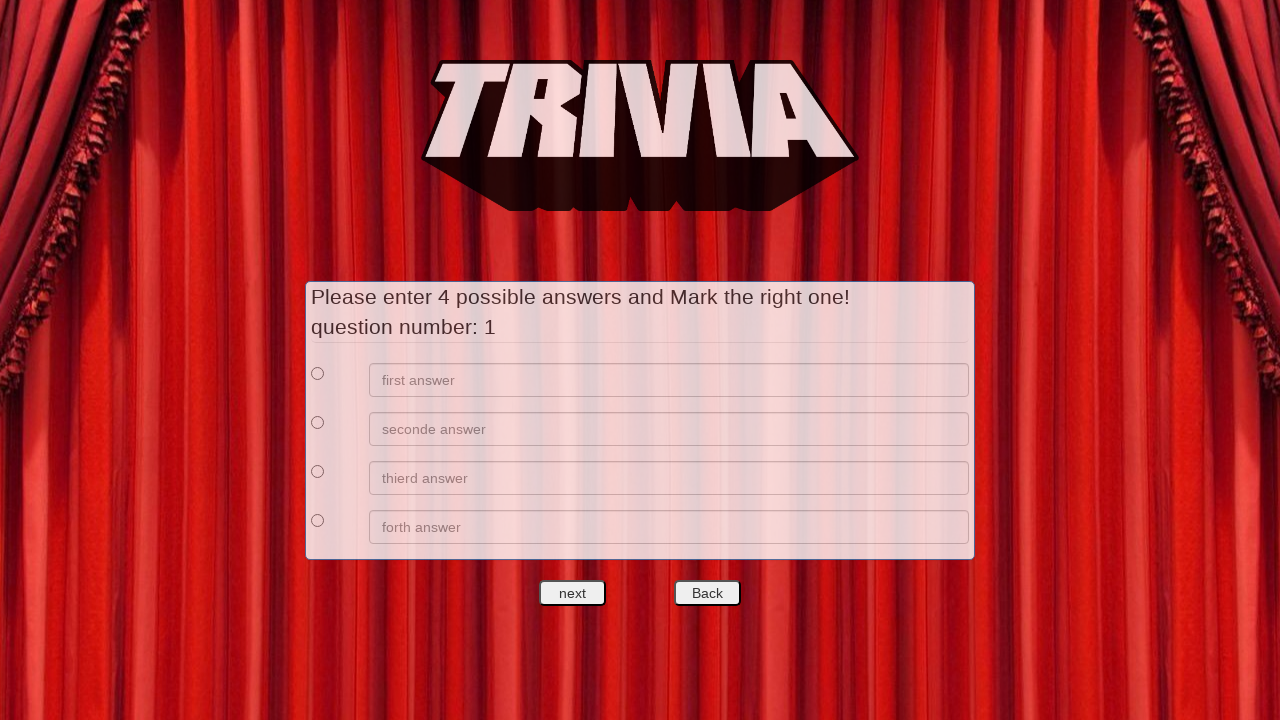

Answer input field became visible
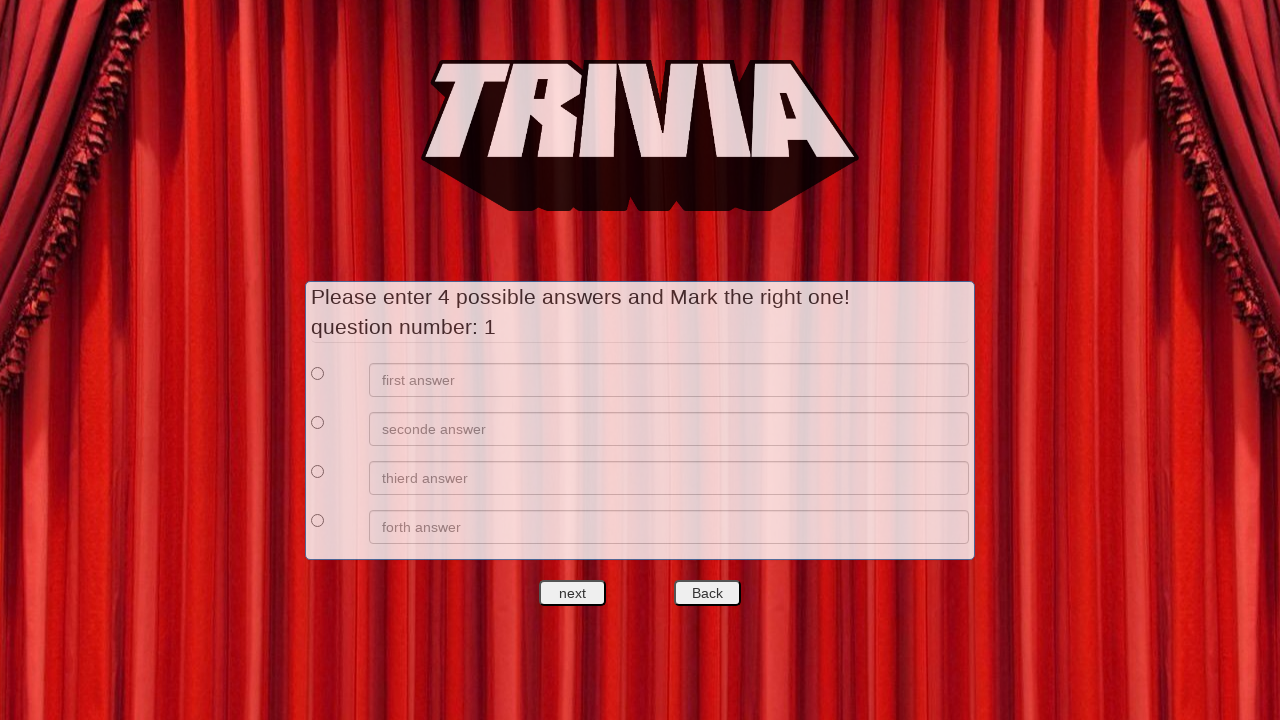

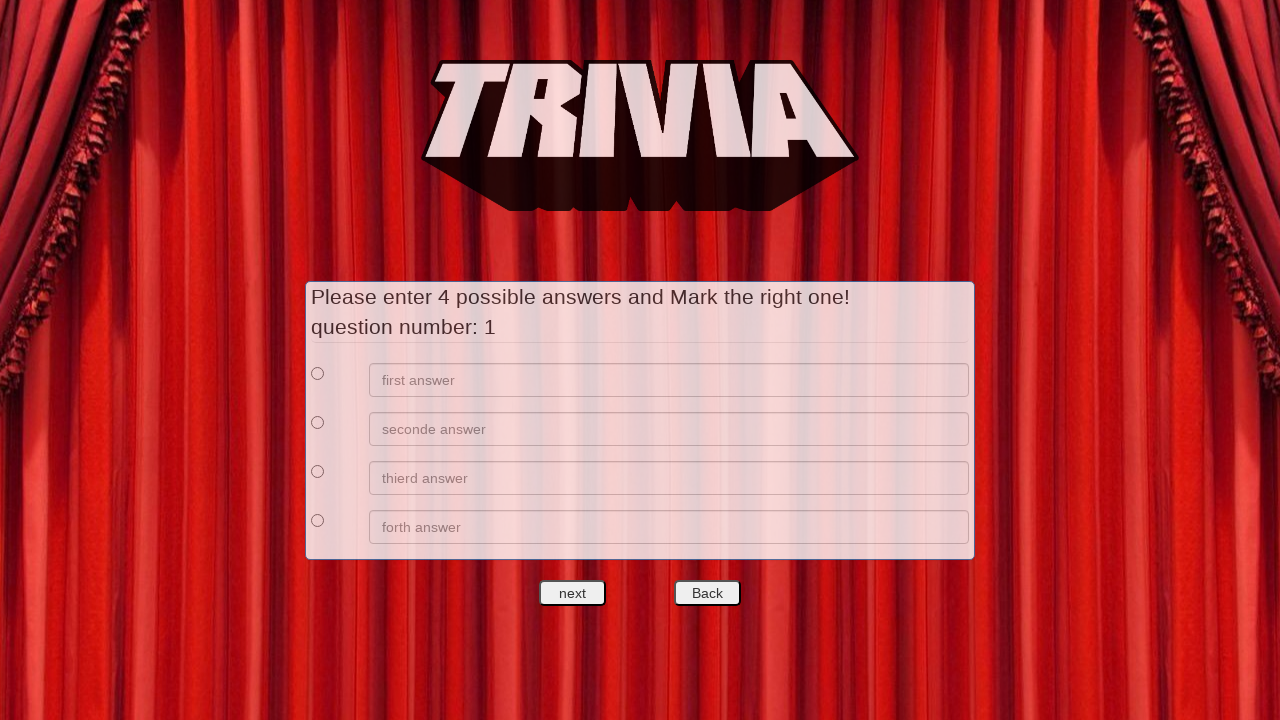